Tests file download functionality by navigating to a download page and clicking on download links for a PNG image and a PDF document.

Starting URL: https://bonigarcia.dev/selenium-webdriver-java/download.html

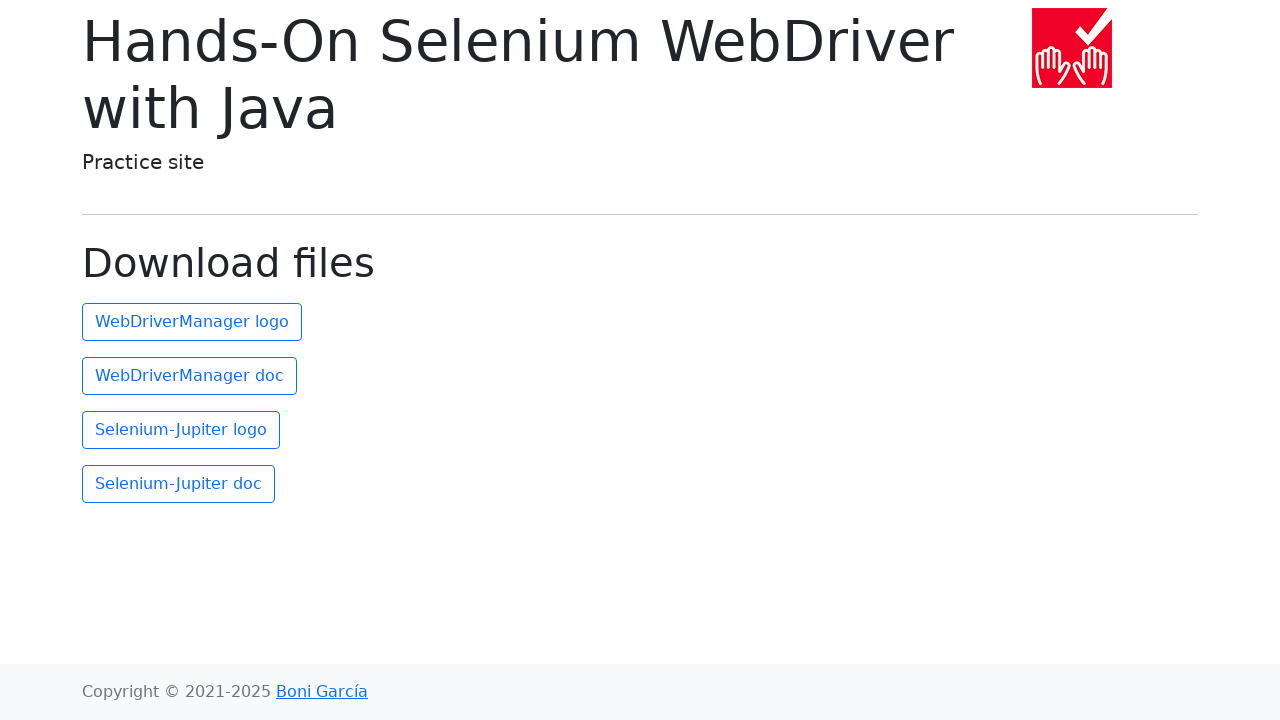

Clicked on the second link to download PNG image at (192, 322) on (//a)[2]
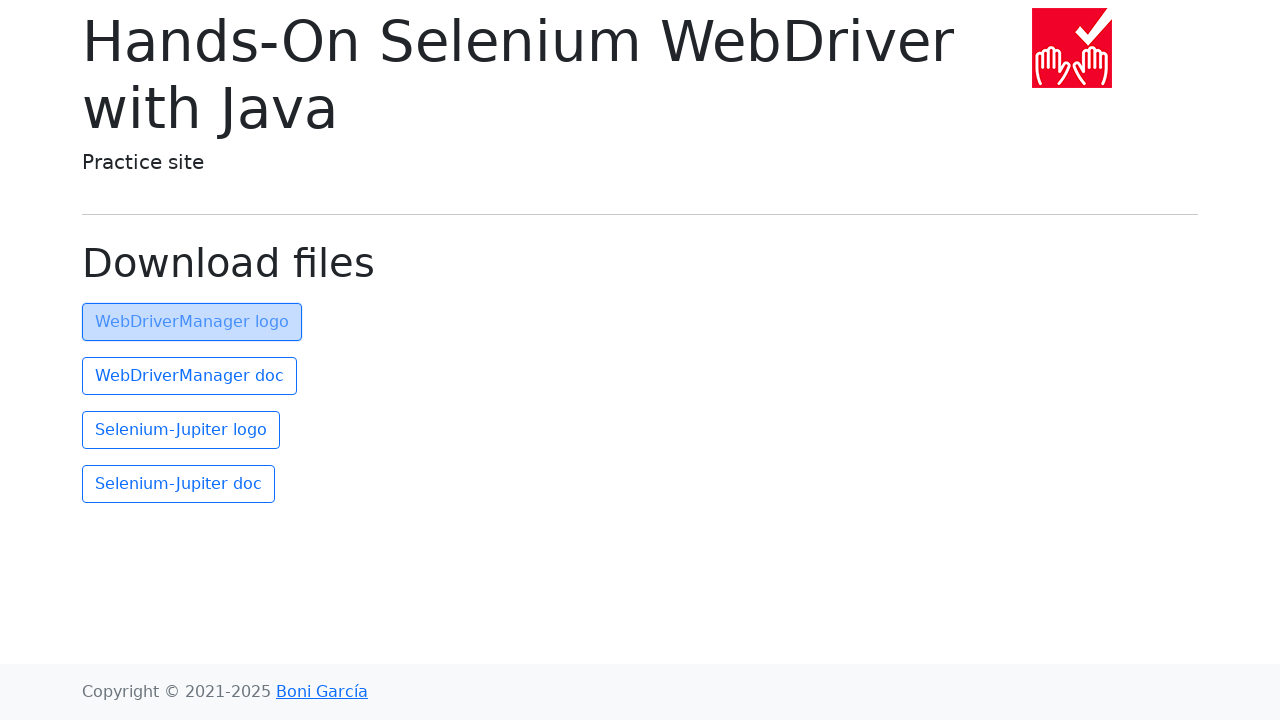

Clicked on the third link to download PDF document at (190, 376) on (//a)[3]
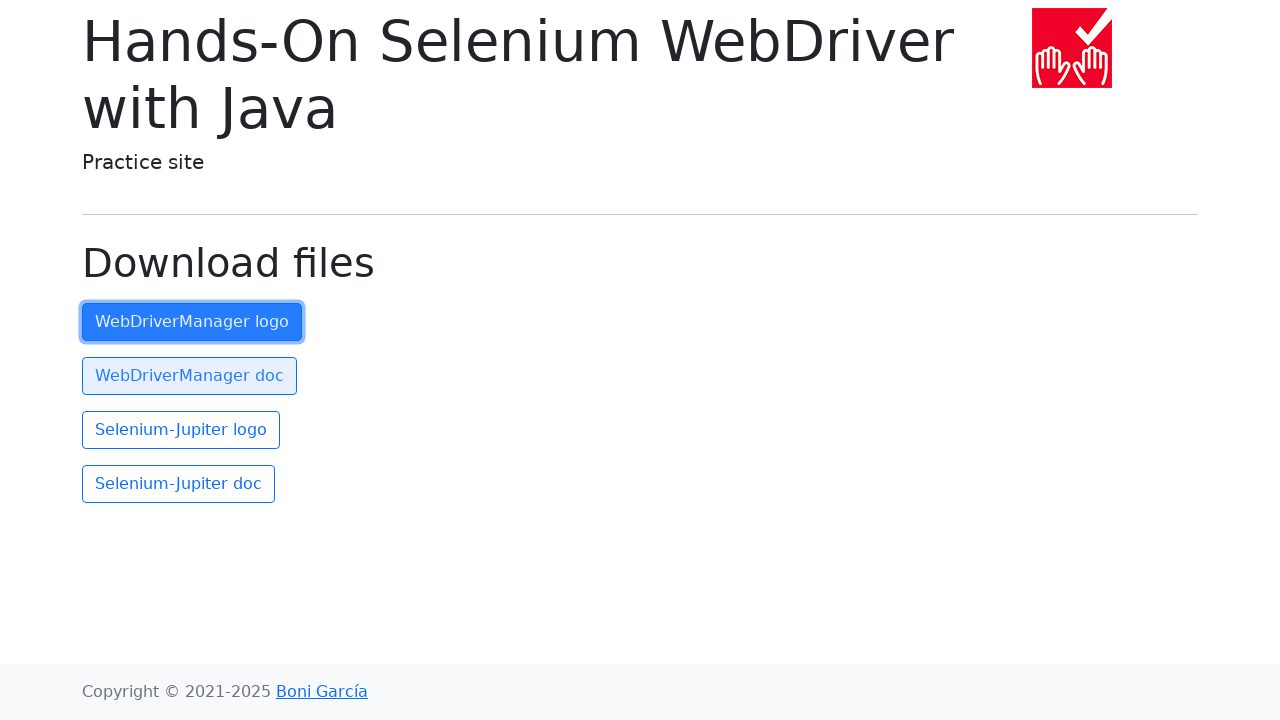

Waited 2 seconds for downloads to initiate
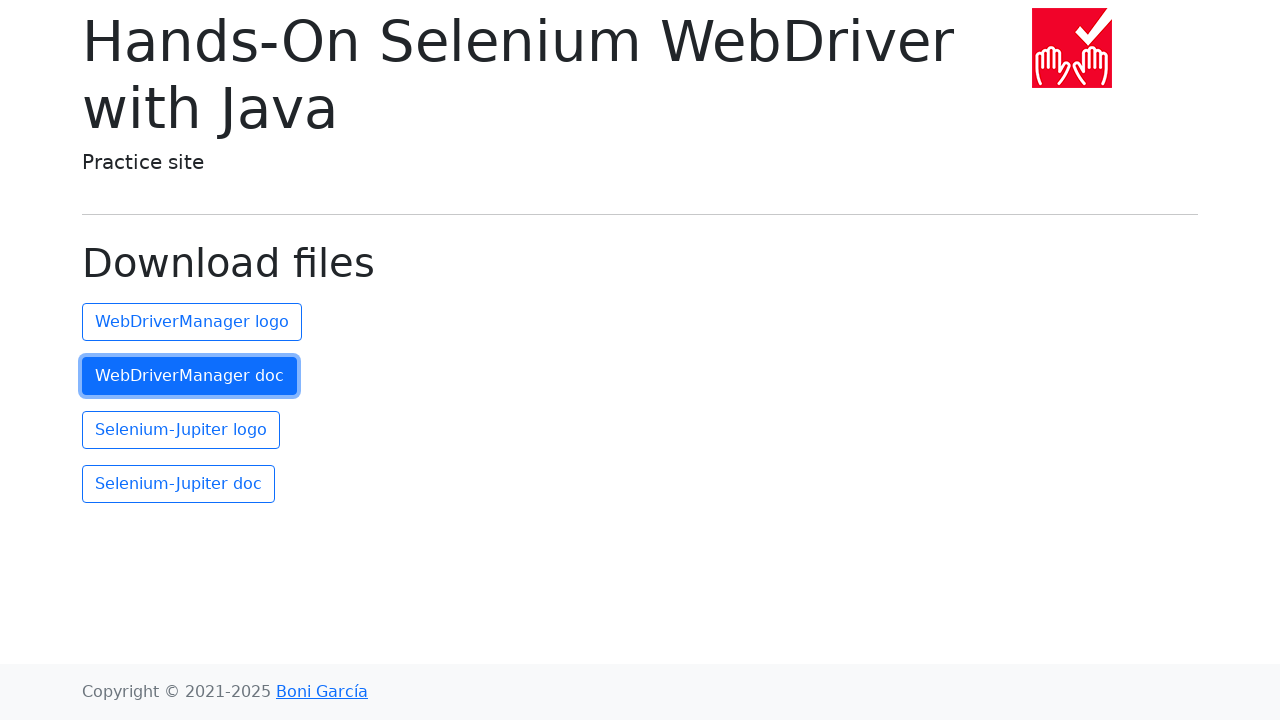

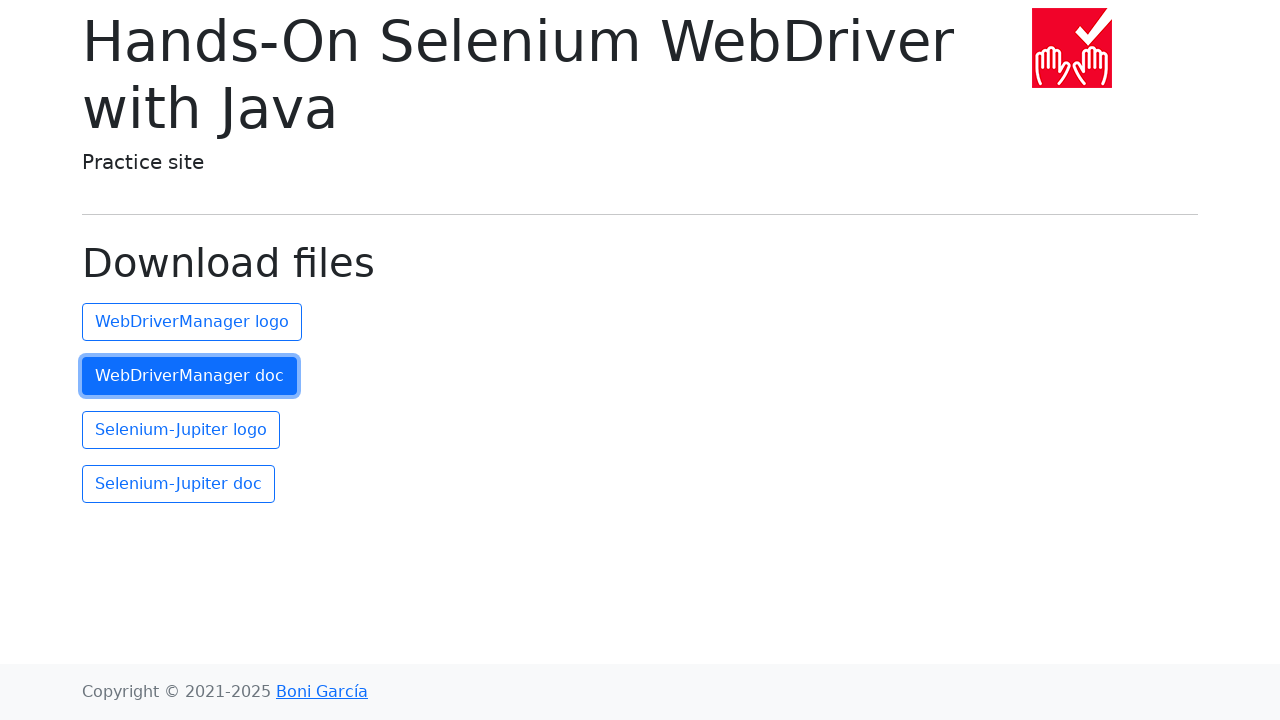